Navigates to the homepage and waits for it to fully load to verify the page renders correctly

Starting URL: https://automationintesting.online/

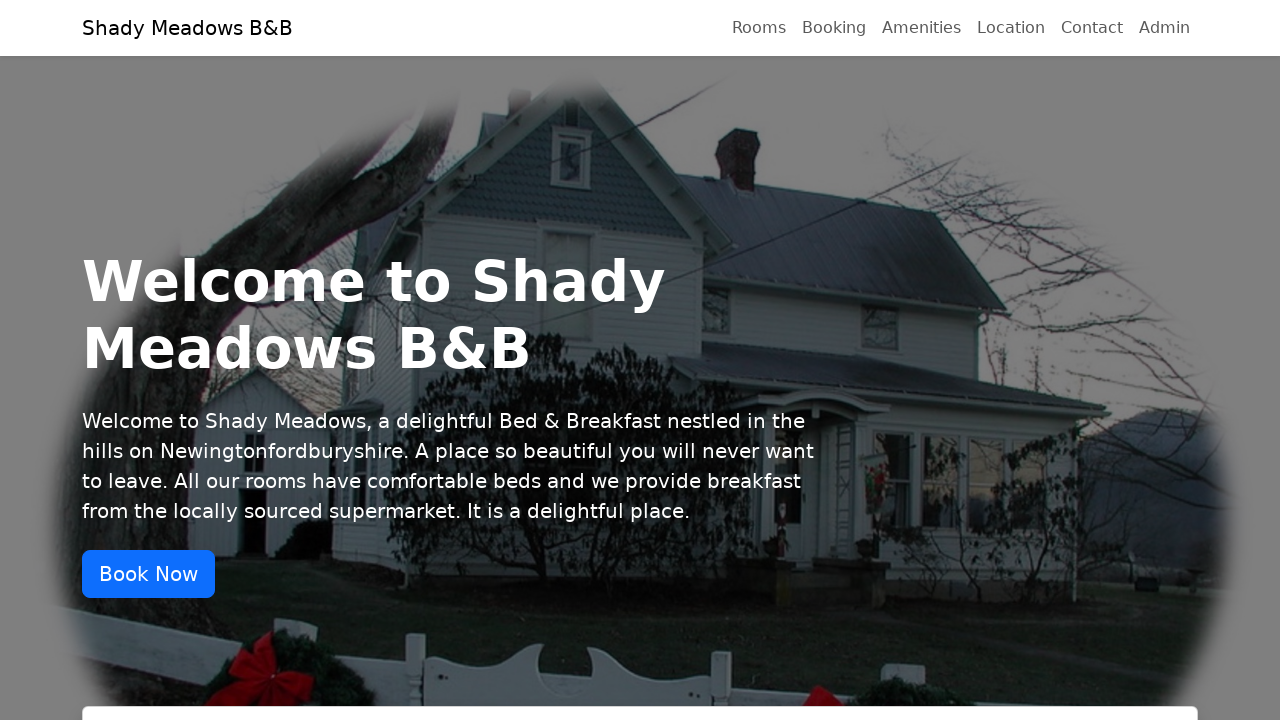

Navigated to homepage at https://automationintesting.online/
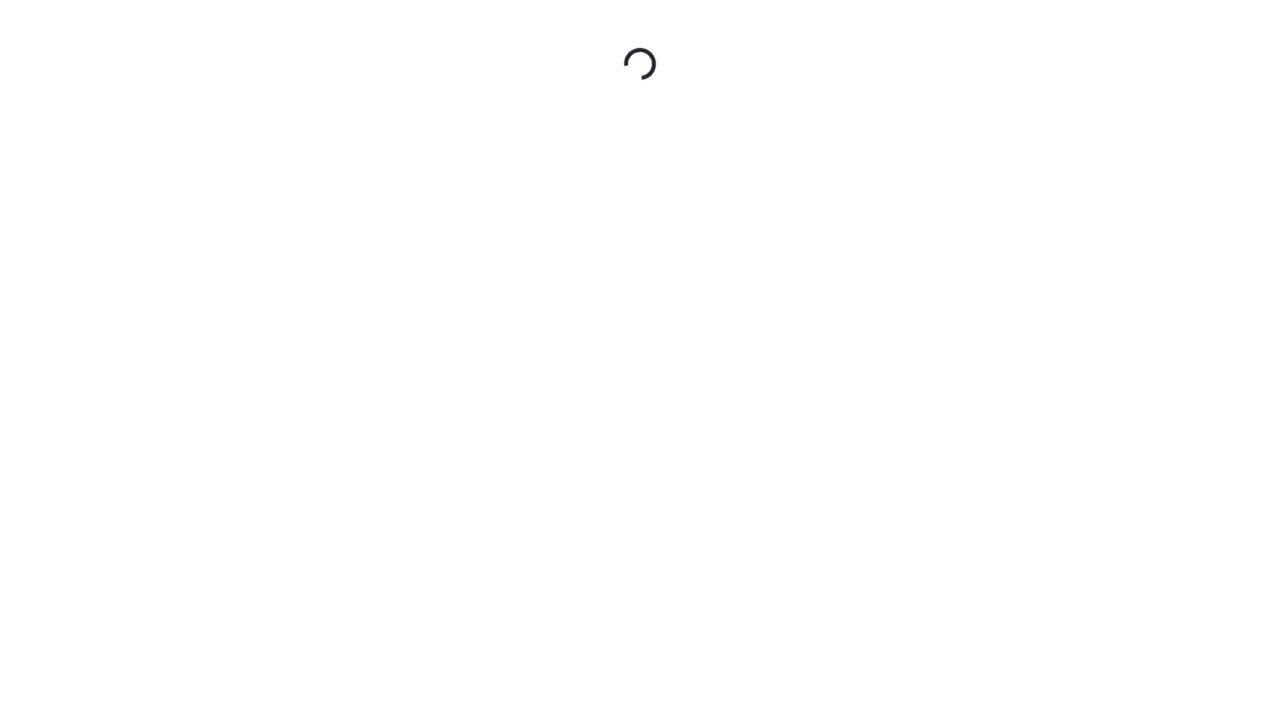

Homepage fully loaded - network idle state reached
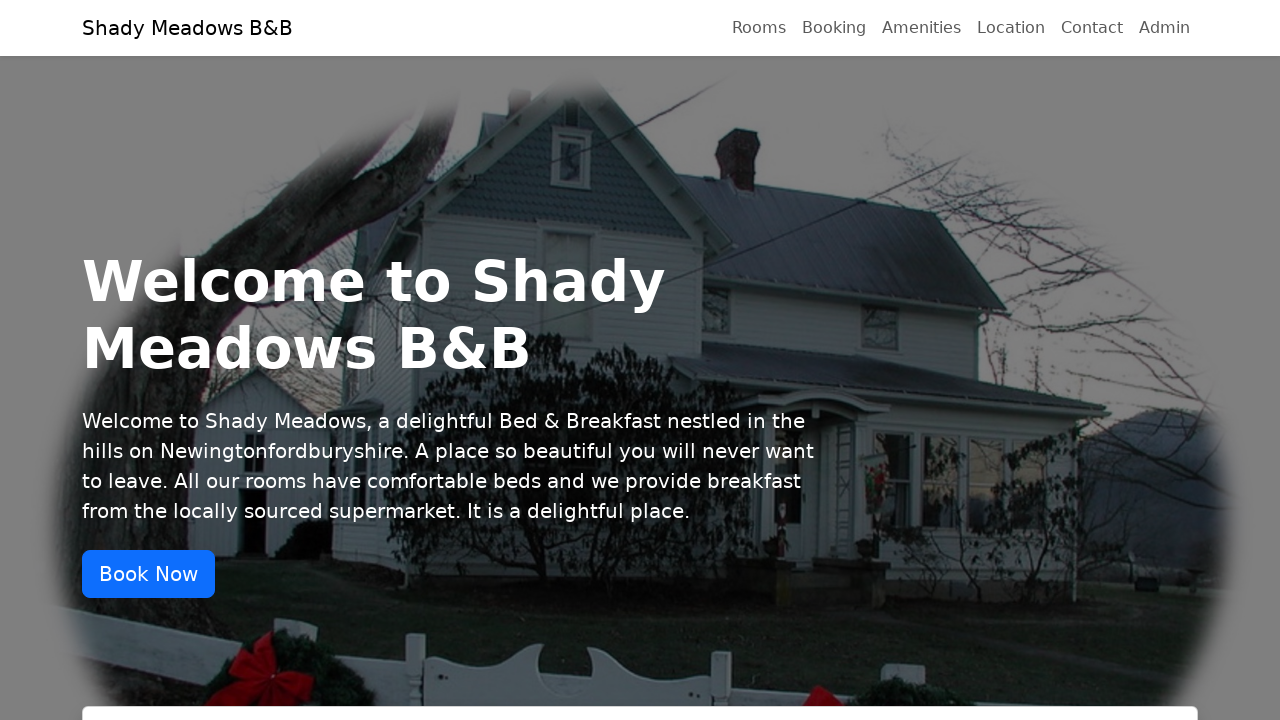

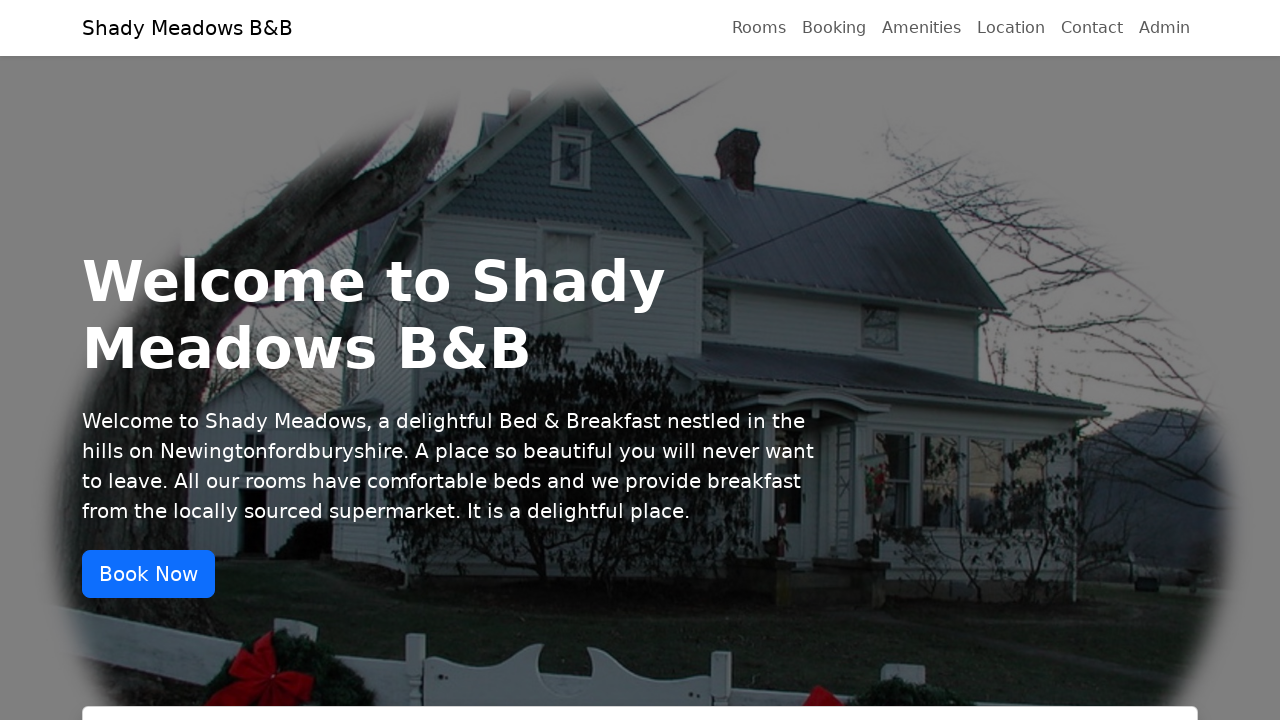